Tests alert handling by filling a name field, triggering an alert, and accepting it

Starting URL: http://www.qaclickacademy.com/practice.php

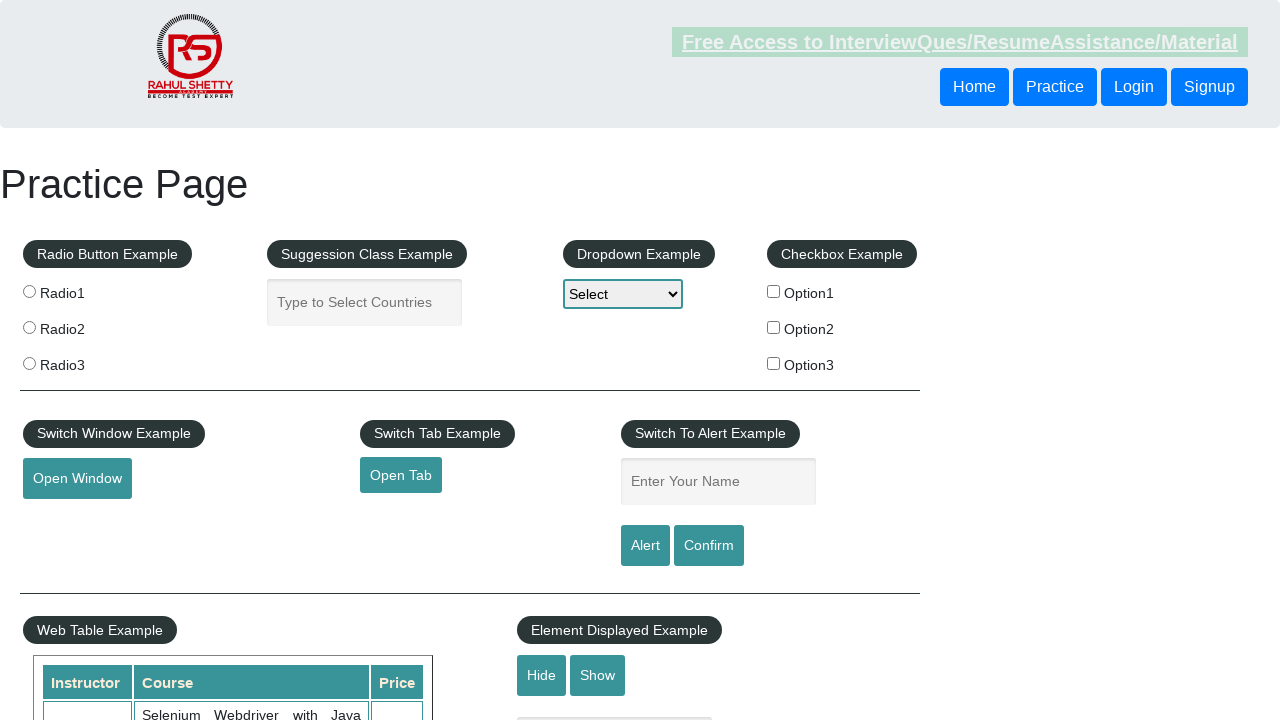

Filled name field with 'Automation' on #name
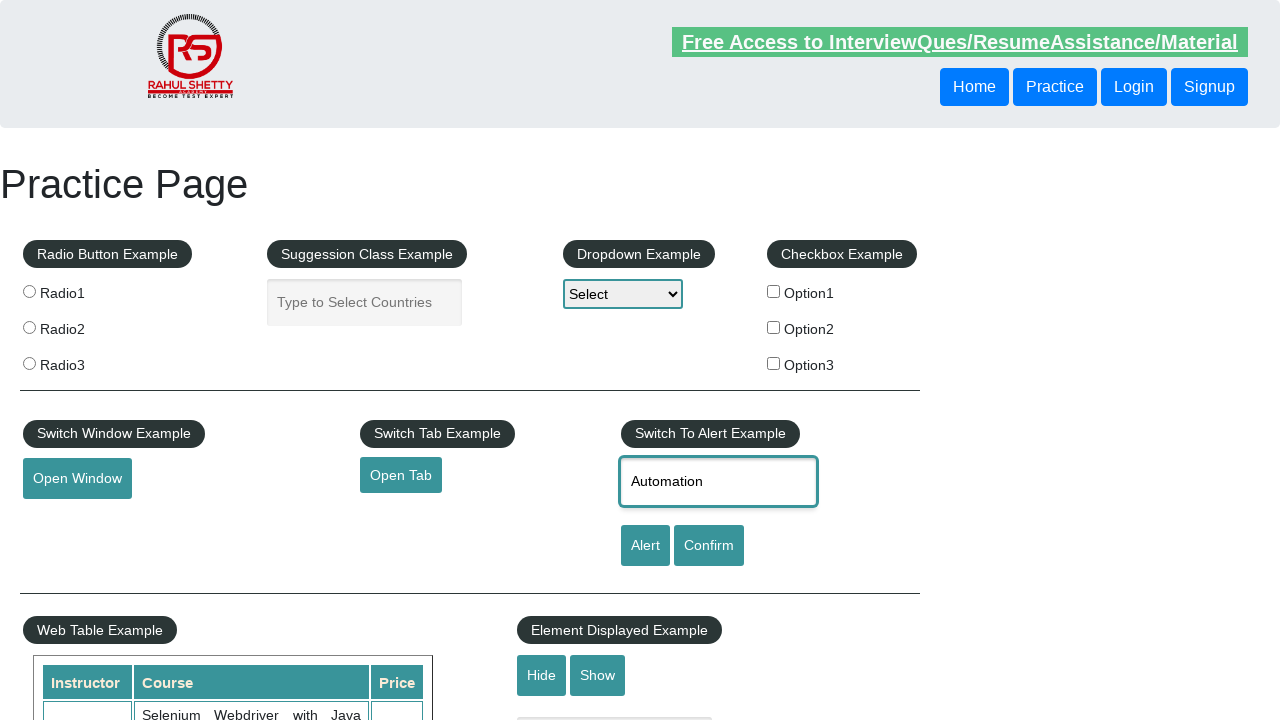

Set up alert dialog handler to accept alerts
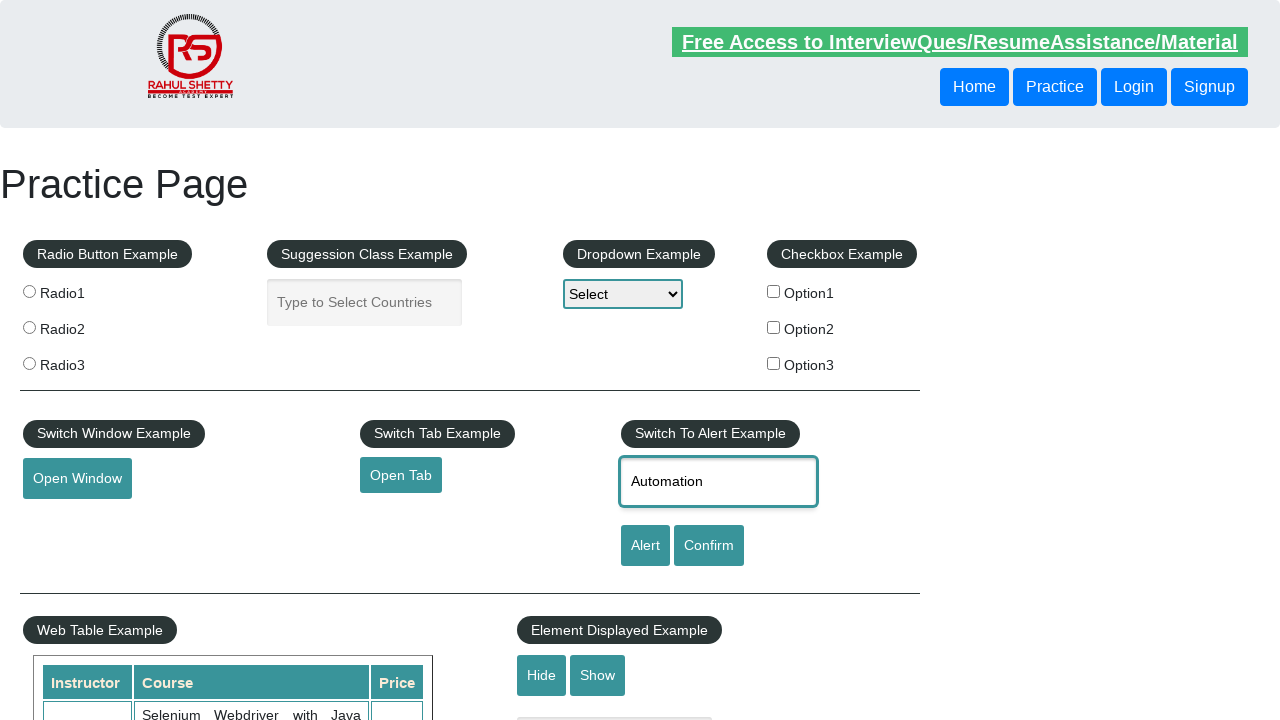

Clicked alert button to trigger alert at (645, 546) on input[value='Alert']
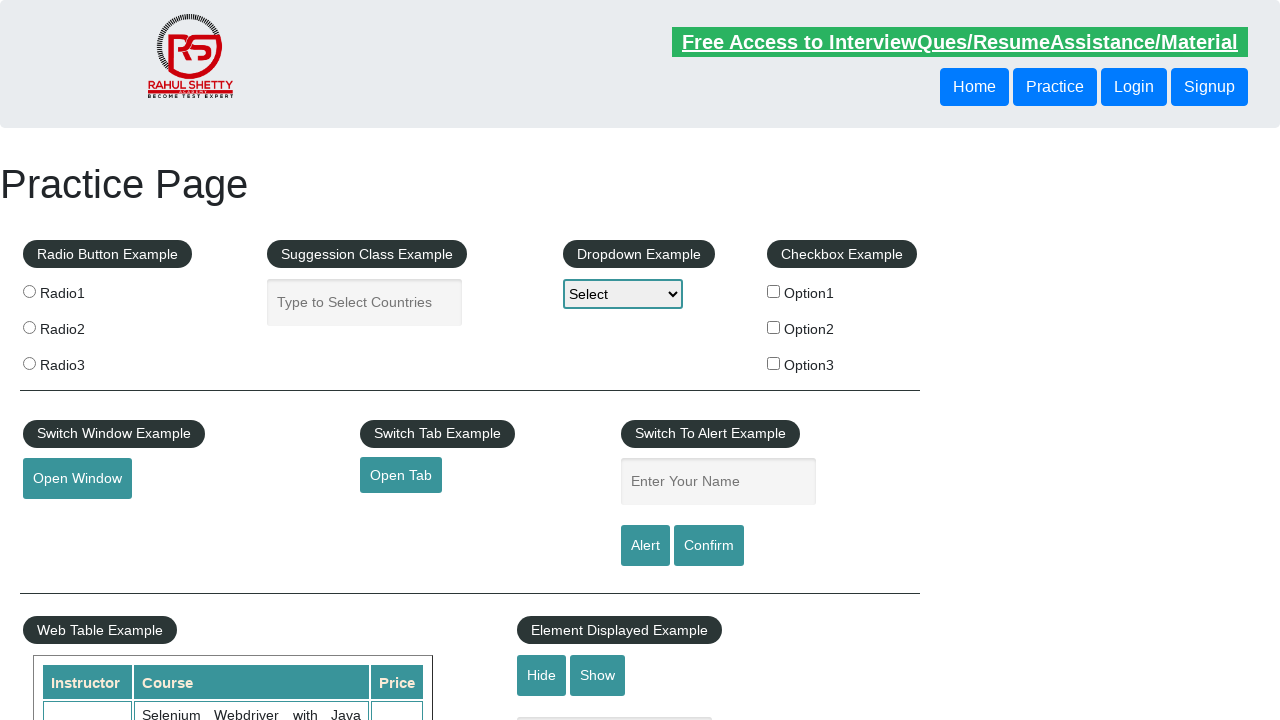

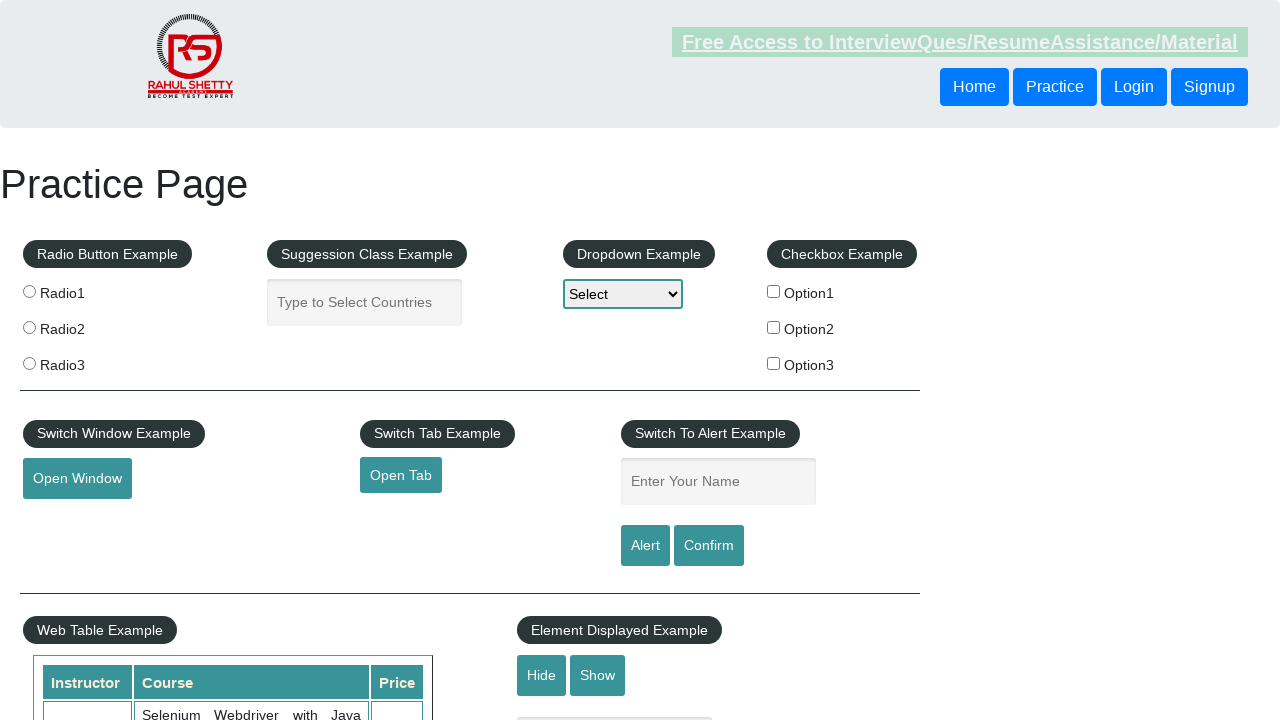